Tests dropdown selection functionality on OrangeHRM free trial page by selecting a country from the dropdown menu

Starting URL: https://orangehrm.com/30-day-free-trial

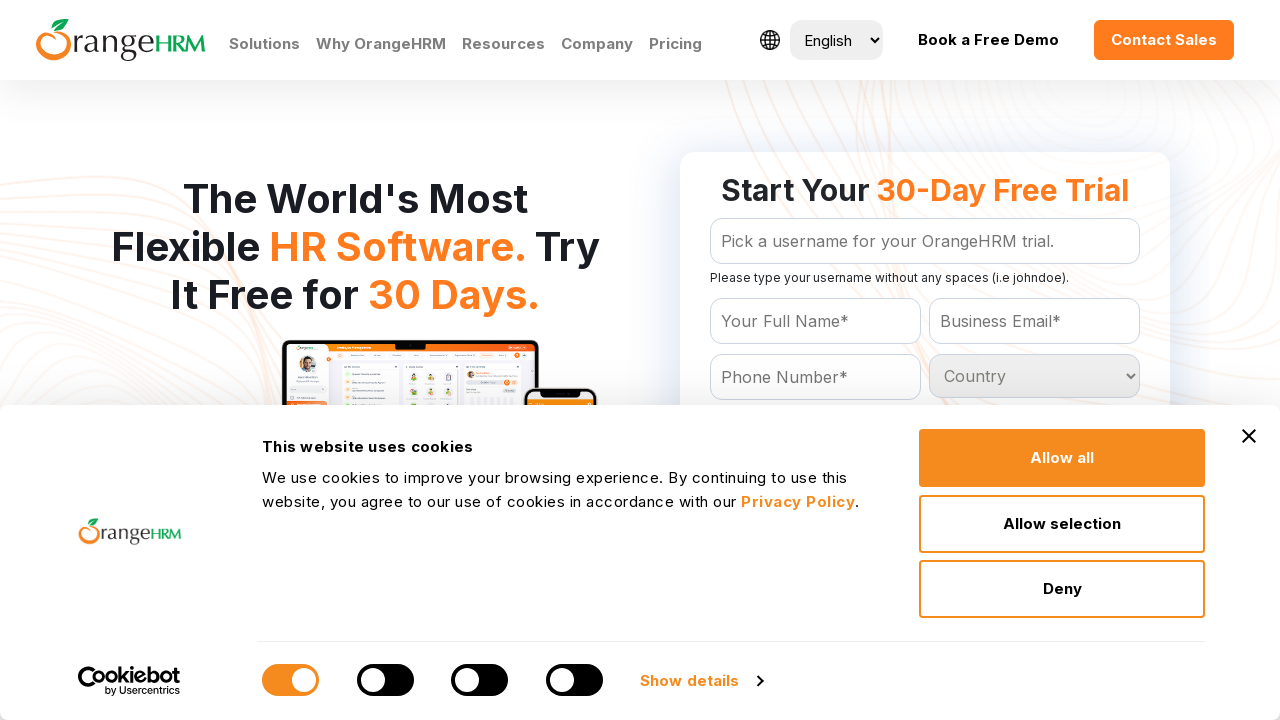

Navigated to OrangeHRM 30-day free trial page
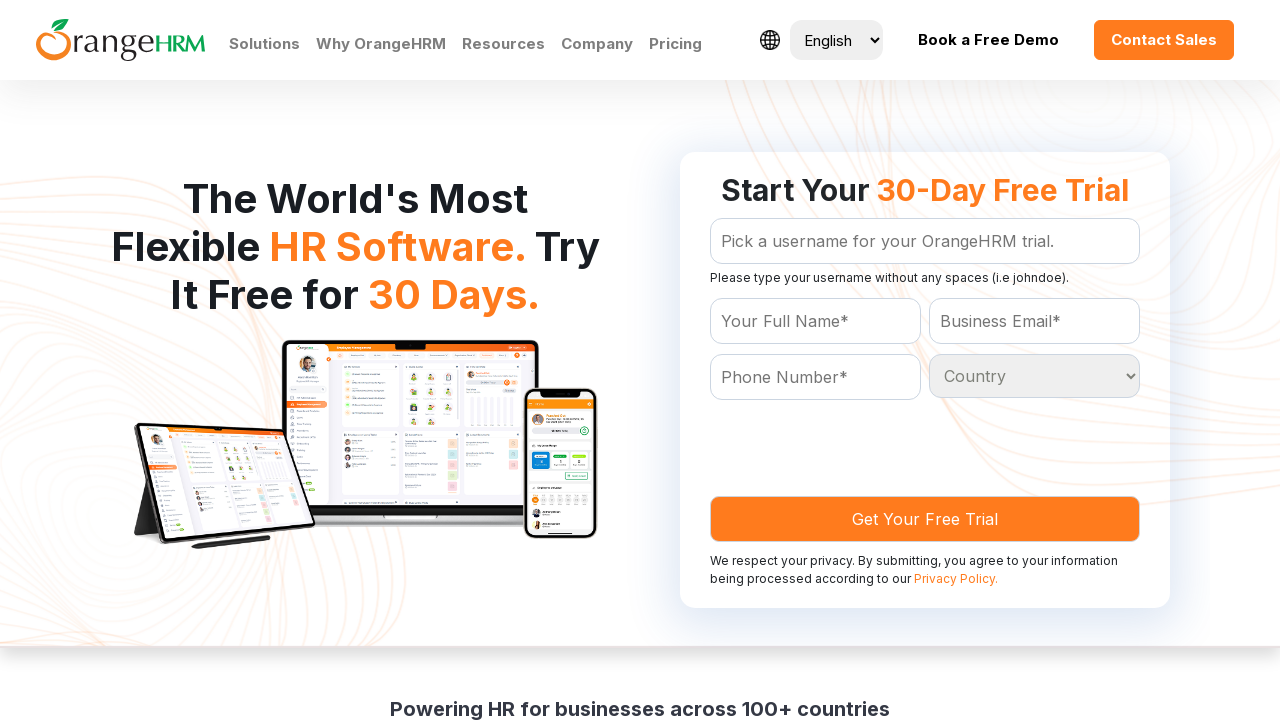

Selected country from dropdown menu (6th option by index) on #Form_getForm_Country
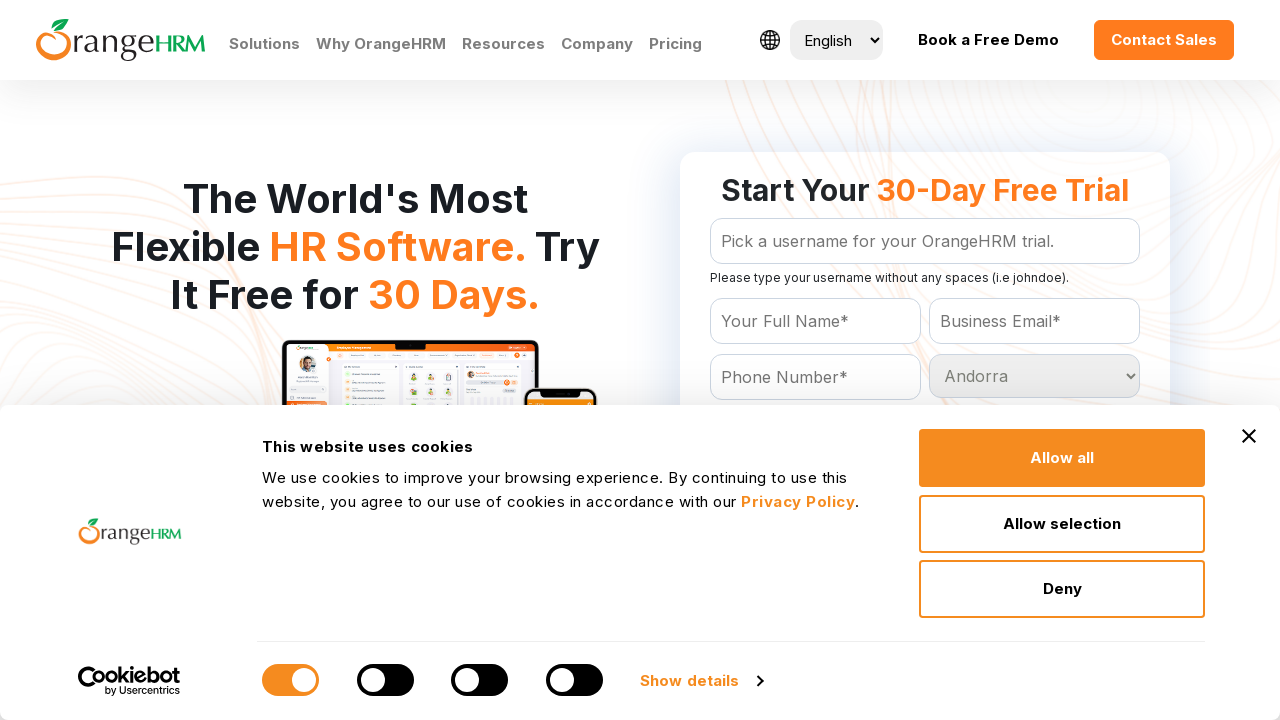

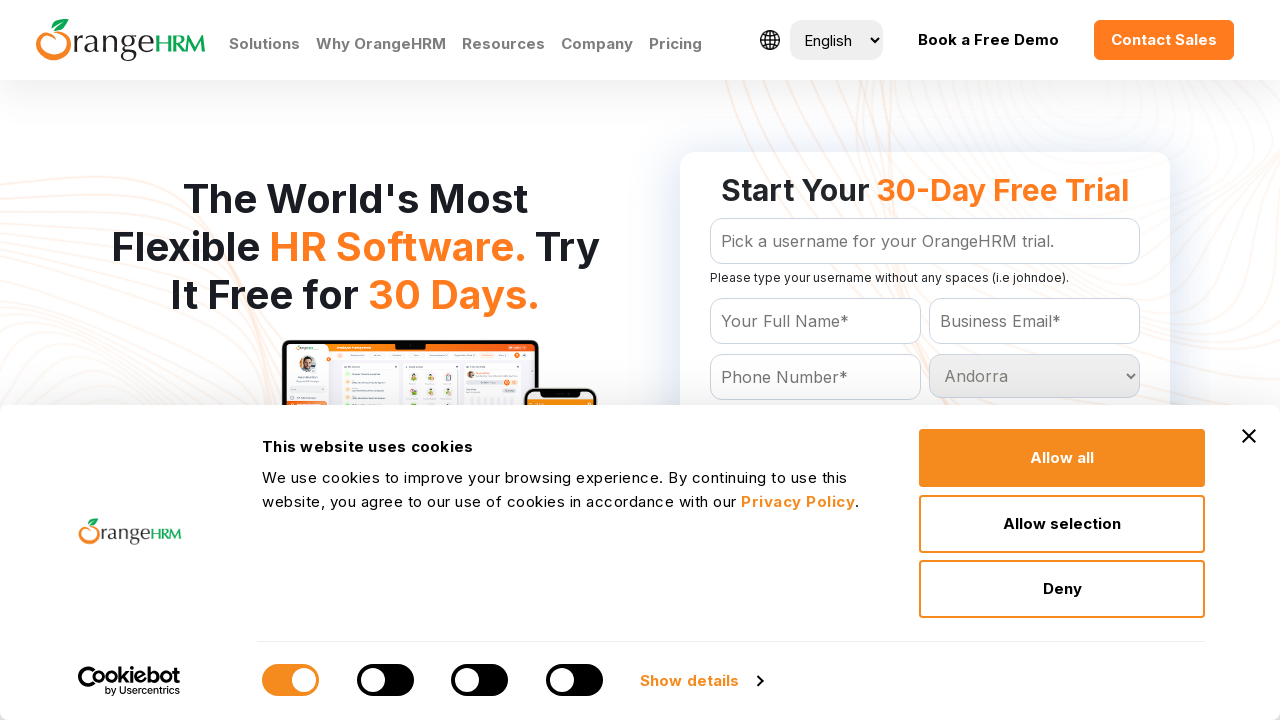